Tests clicking the Sign Up button on the contact list application landing page using absolute XPath

Starting URL: https://thinking-tester-contact-list.herokuapp.com

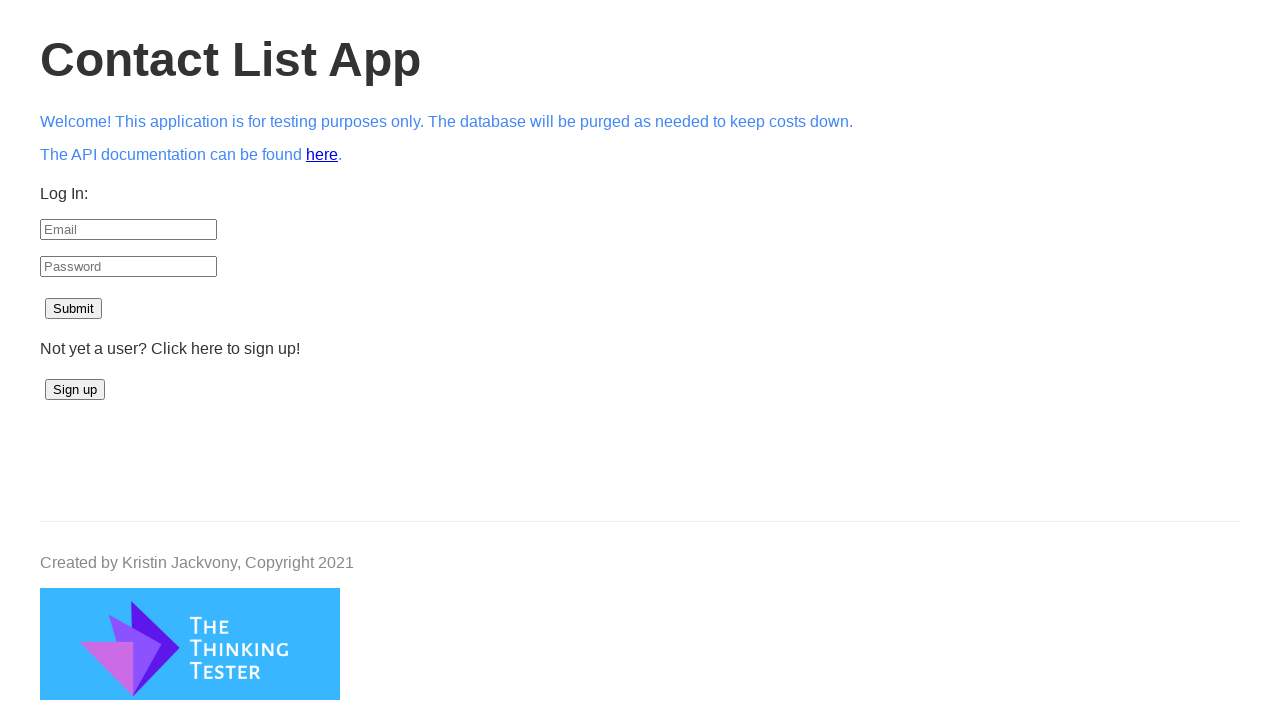

Navigated to contact list application landing page
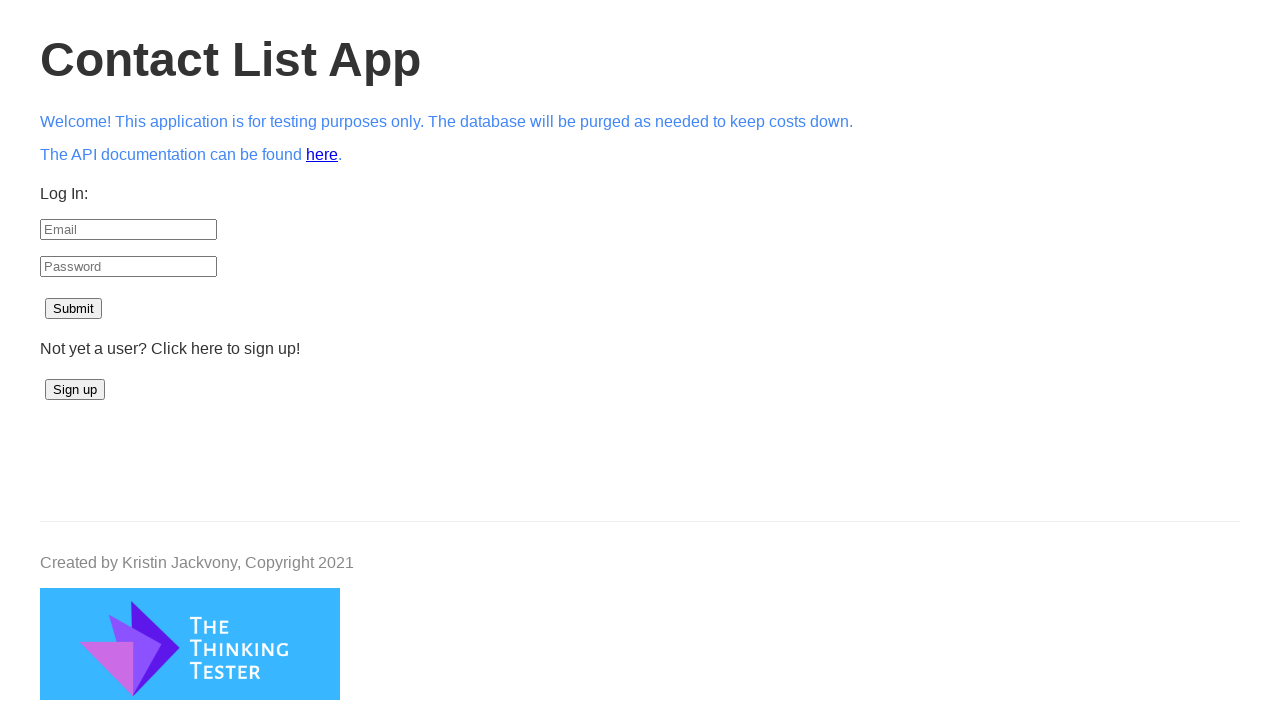

Clicked Sign Up button using absolute XPath at (75, 390) on button:has-text('Sign up')
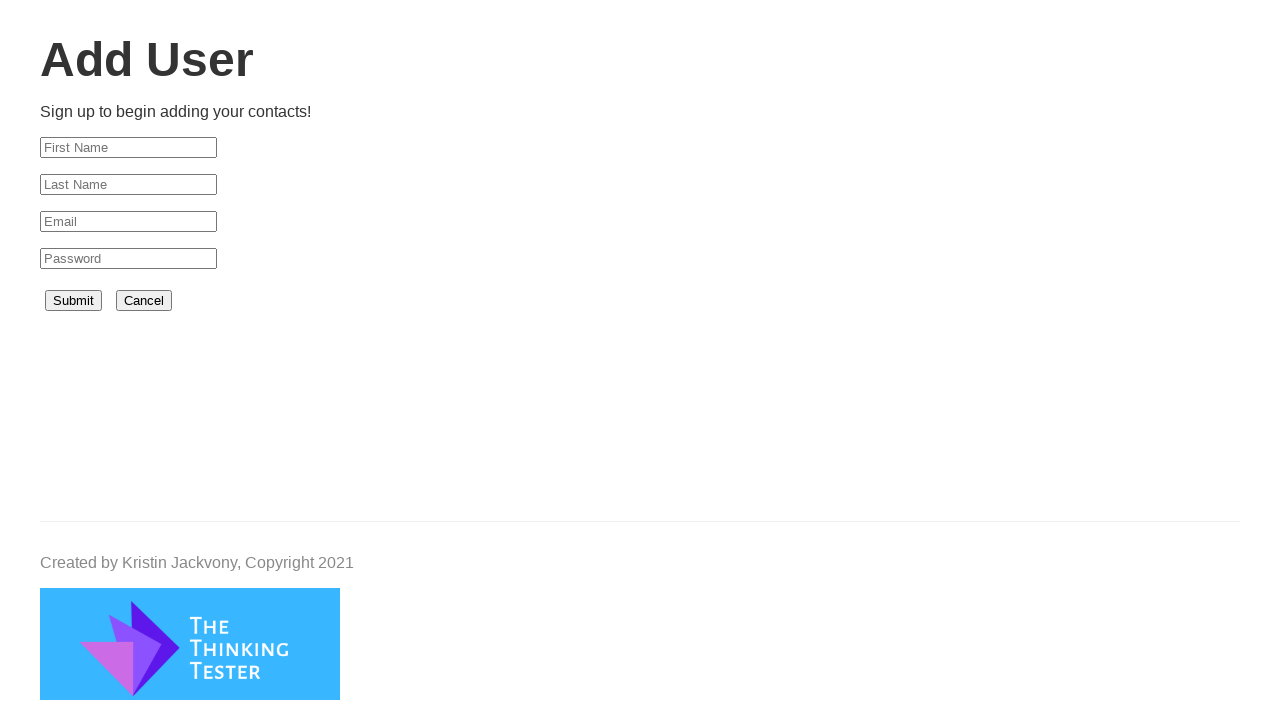

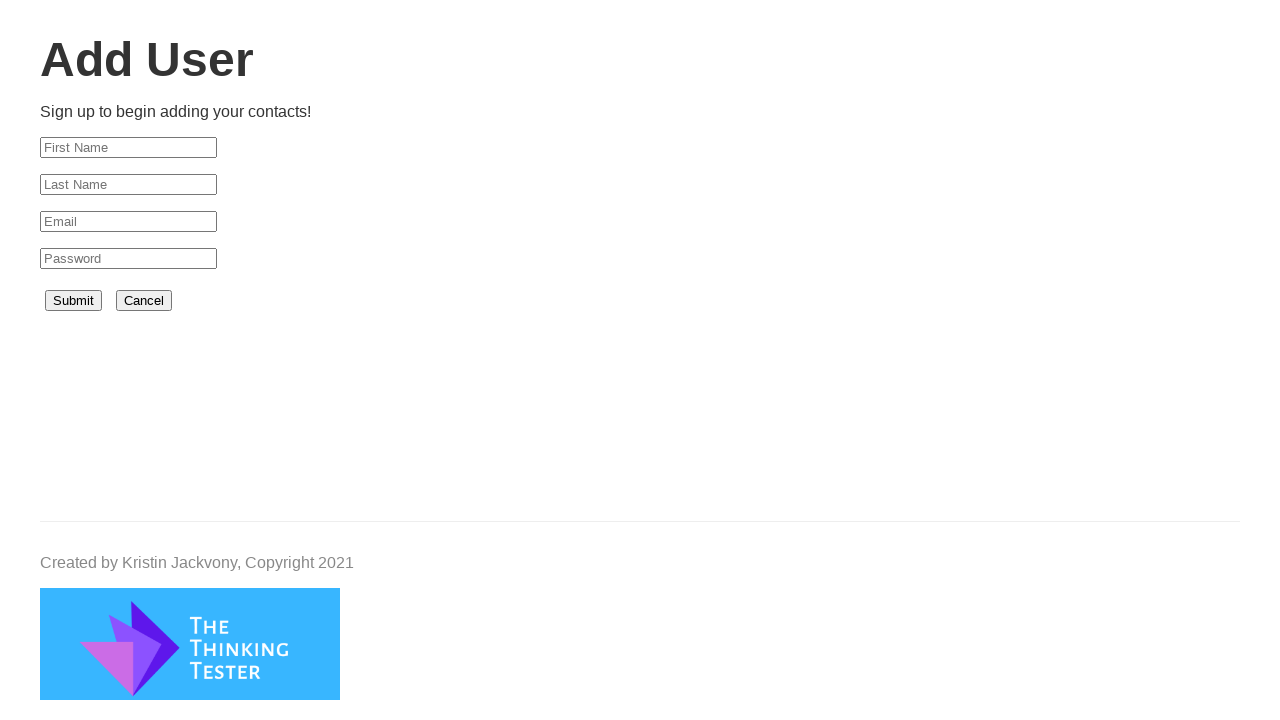